Verifies the current URL of the application page

Starting URL: https://opensource-demo.orangehrmlive.com/web/index.php/auth/login

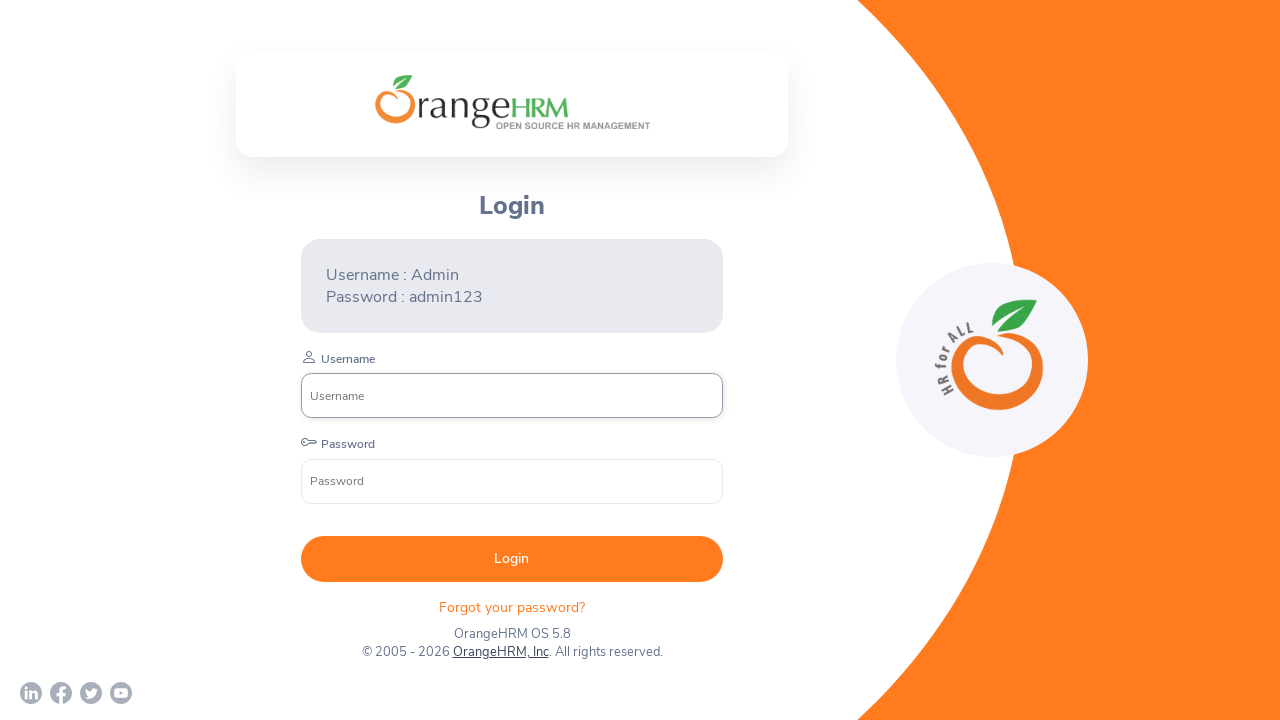

Retrieved current page URL
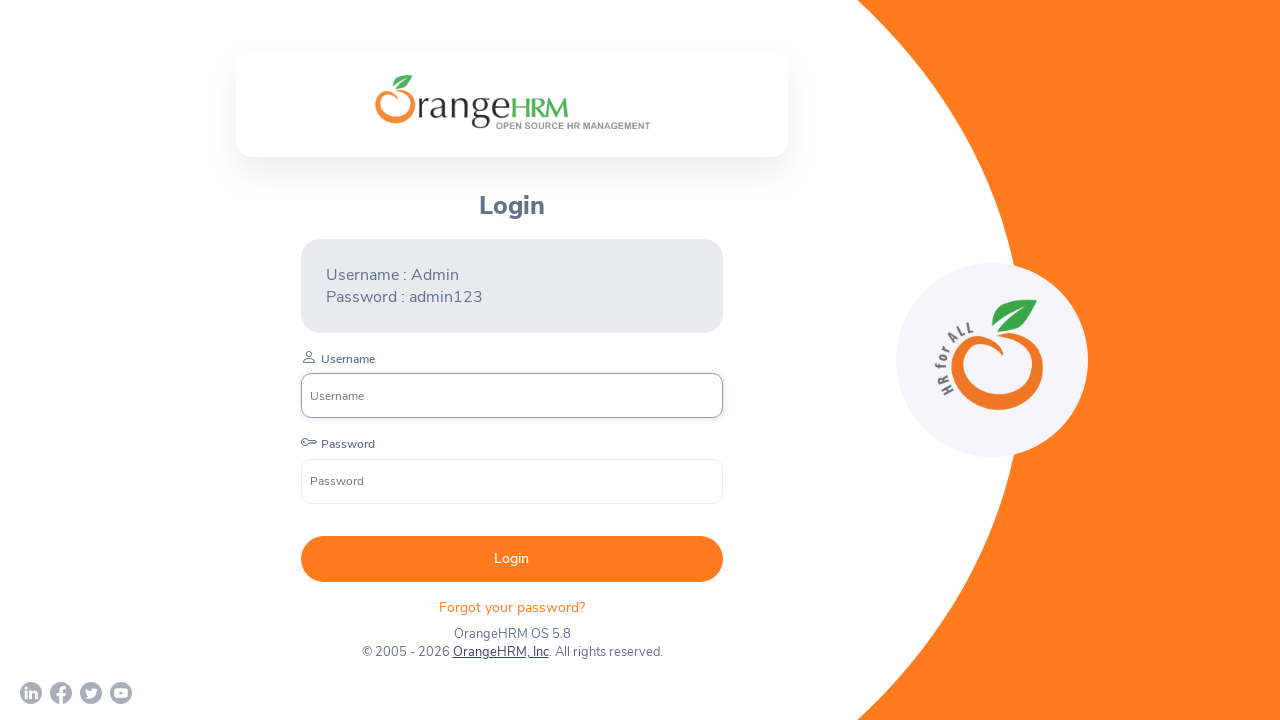

Verified current URL matches expected login page URL
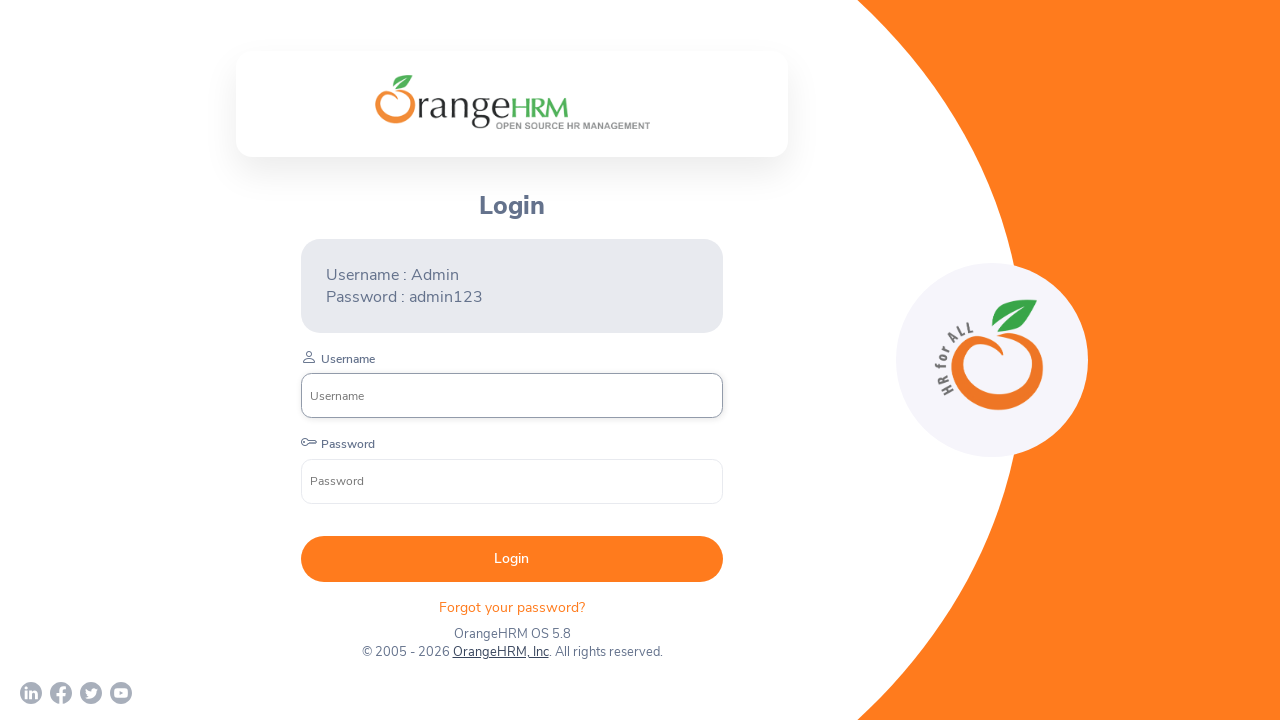

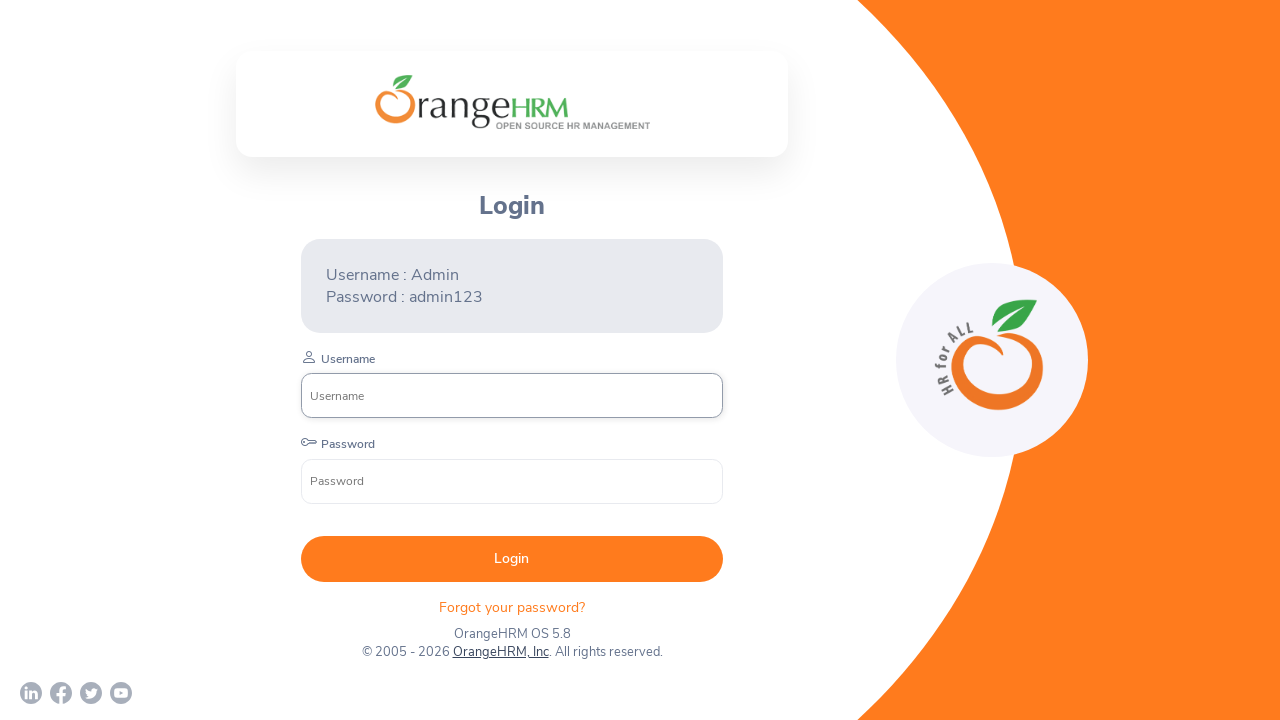